Tests number input field functionality by entering a value and using keyboard arrow key to increment it, then verifying the values are correct

Starting URL: http://the-internet.herokuapp.com/inputs

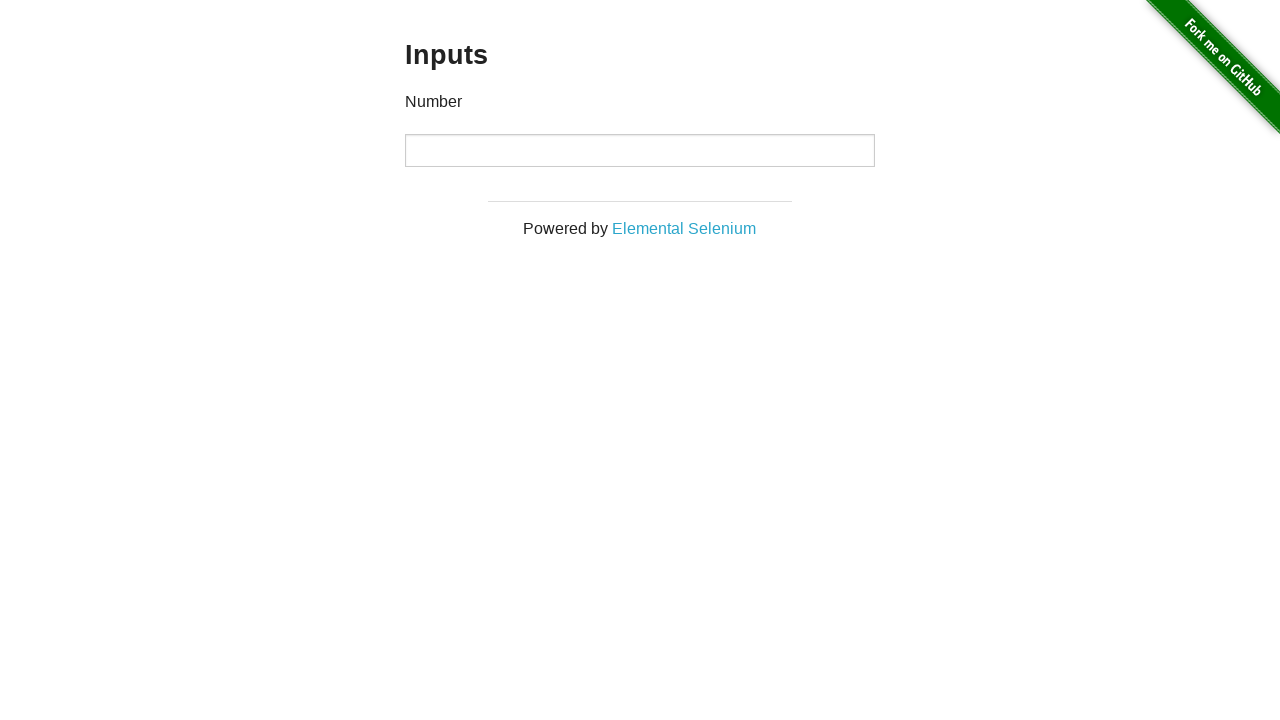

Filled number input field with value '20' on input[type='number']
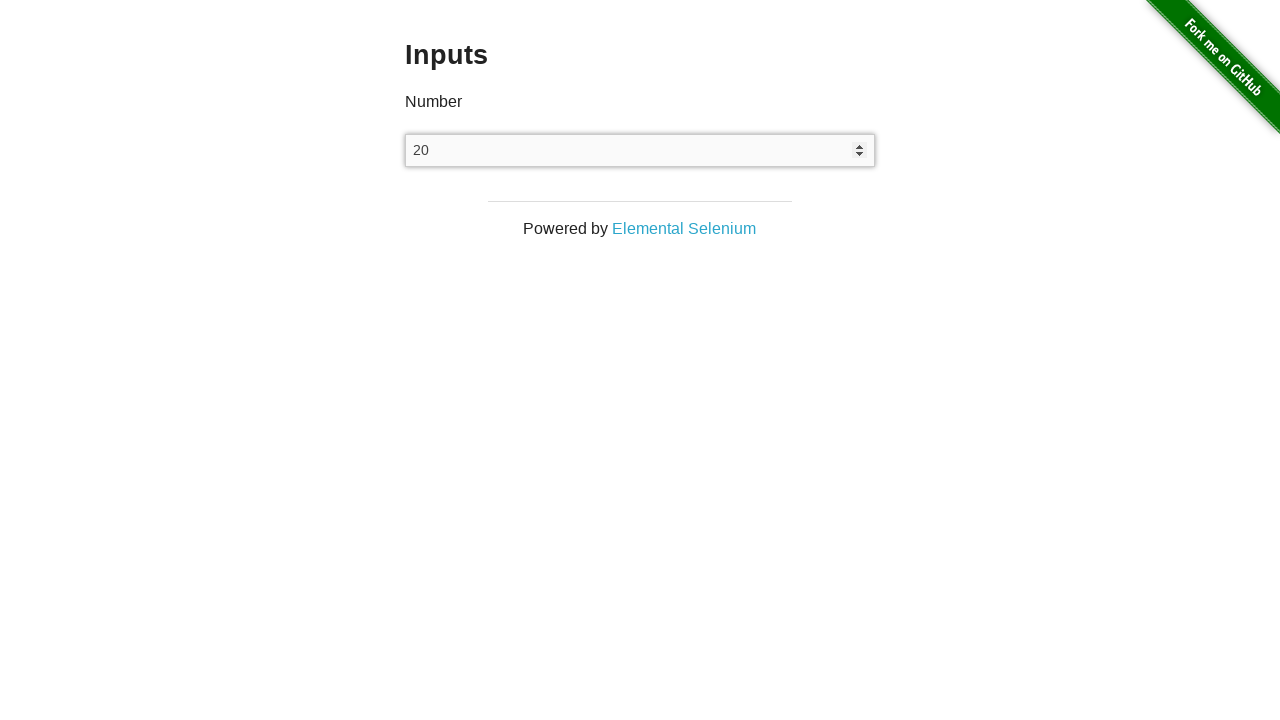

Located number input field
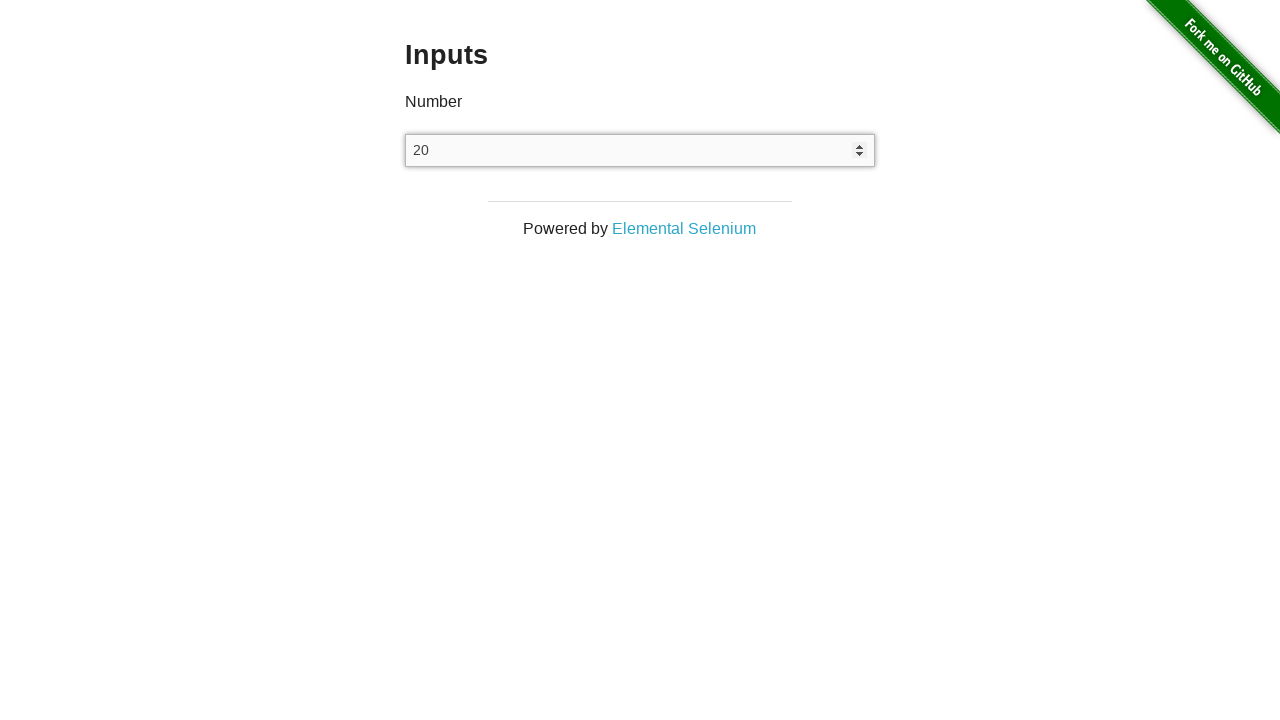

Verified input value equals '20'
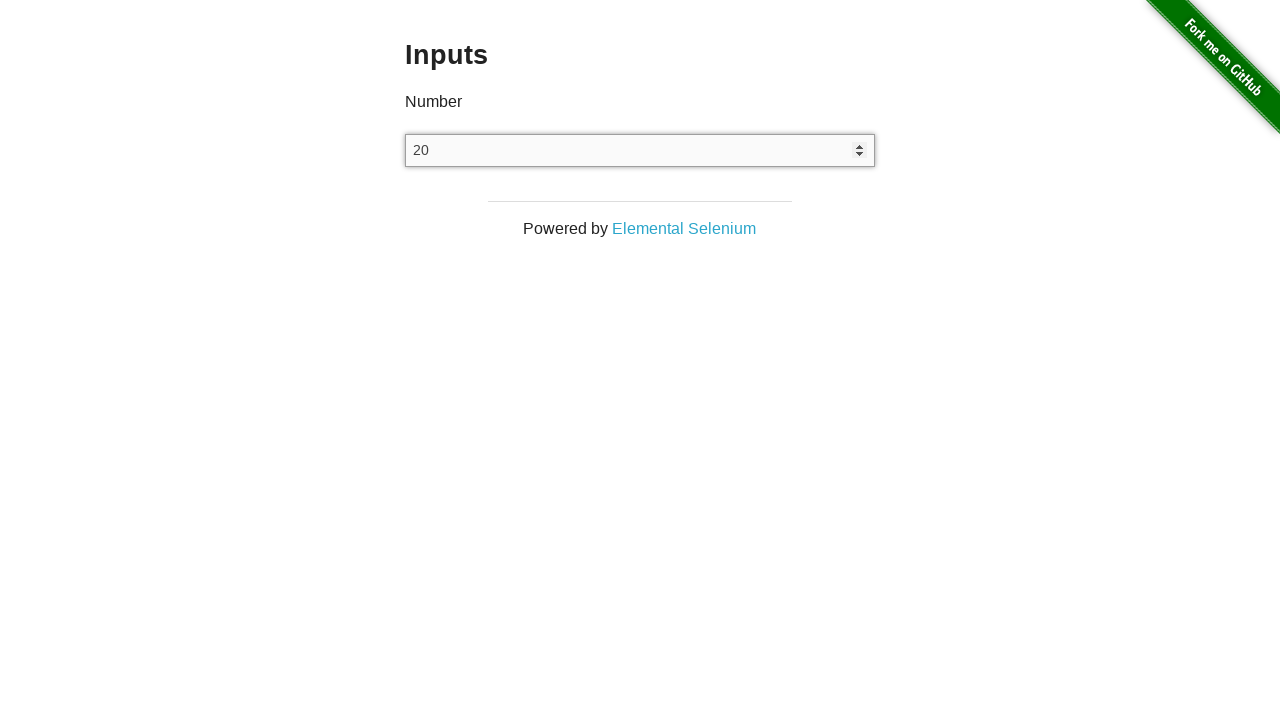

Pressed ArrowUp key to increment the value on input[type='number']
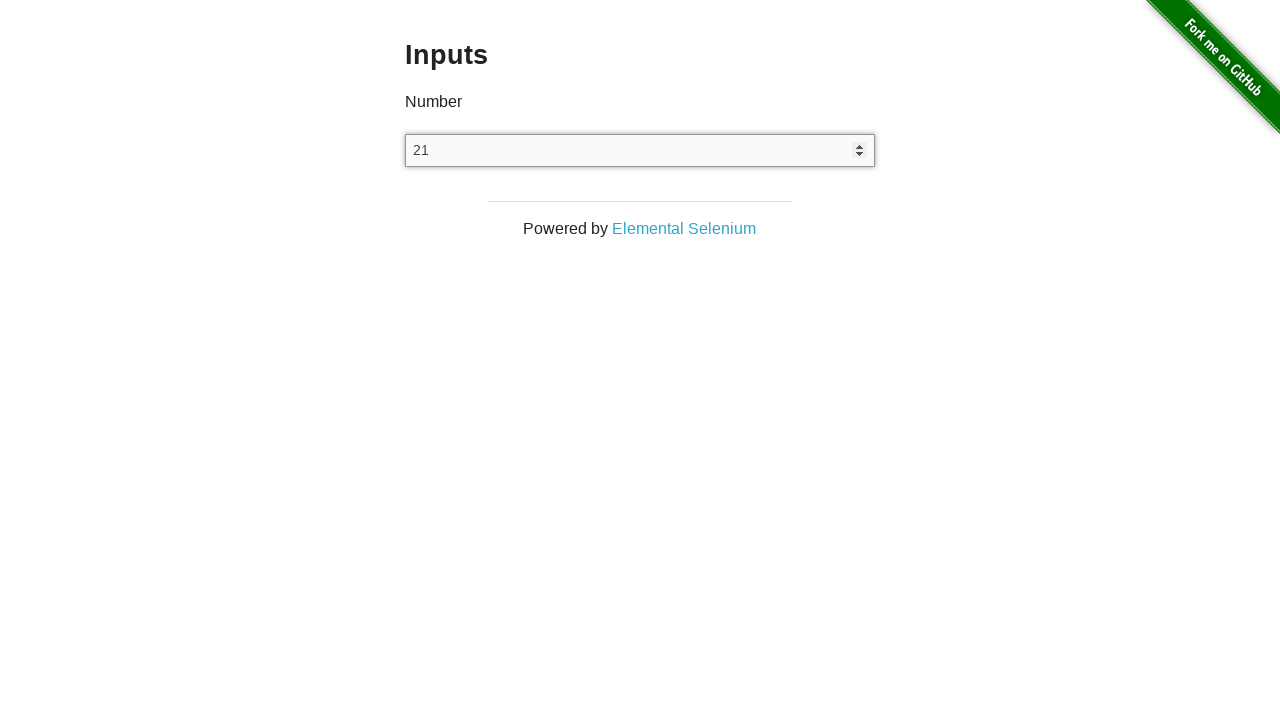

Verified input value was incremented to '21'
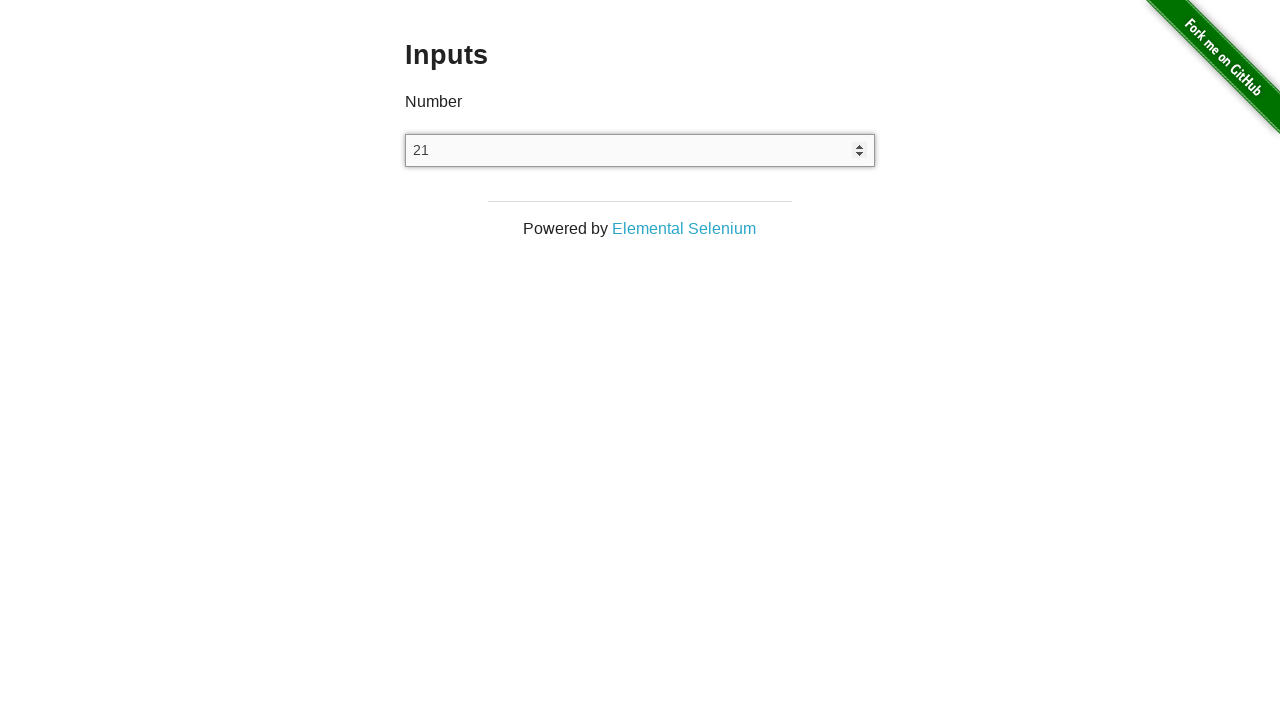

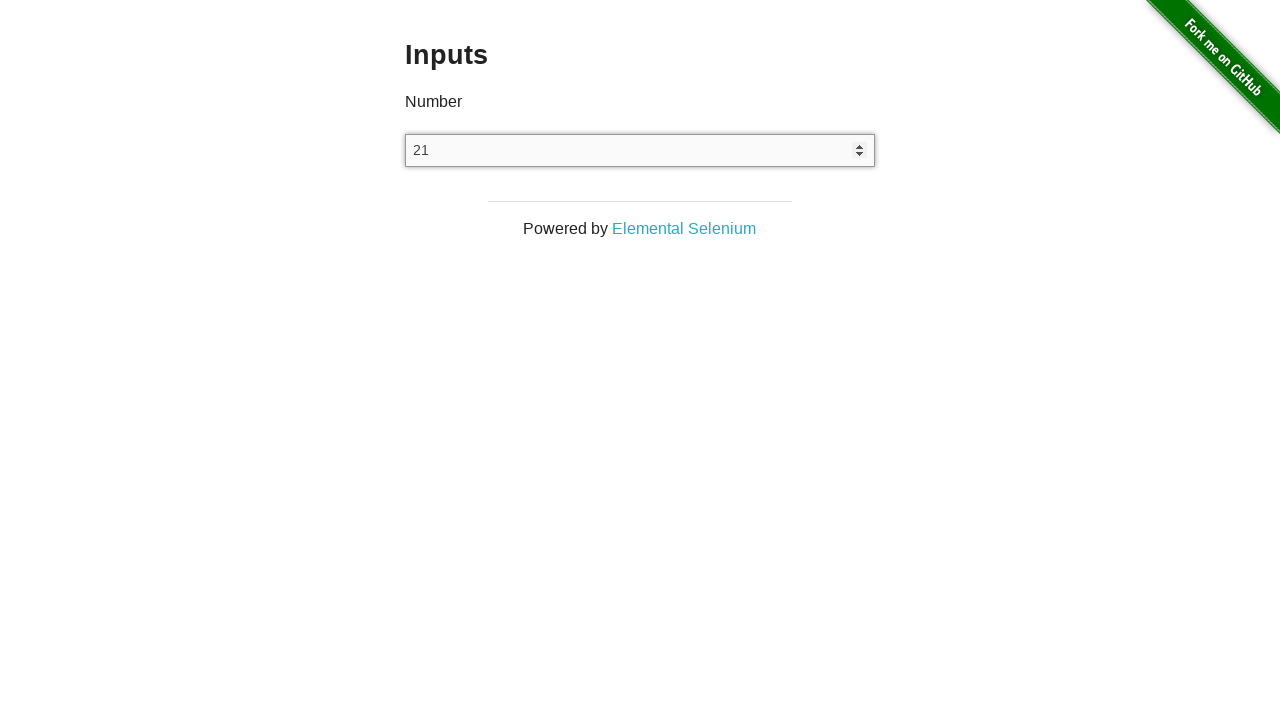